Tests the navigation bar on the home page by performing a series of hover actions to navigate through a multi-level dropdown menu to reach a contact page (Bangalore location).

Starting URL: https://lkmdemoaut.accenture.com/TestMeApp/fetchcat.htm

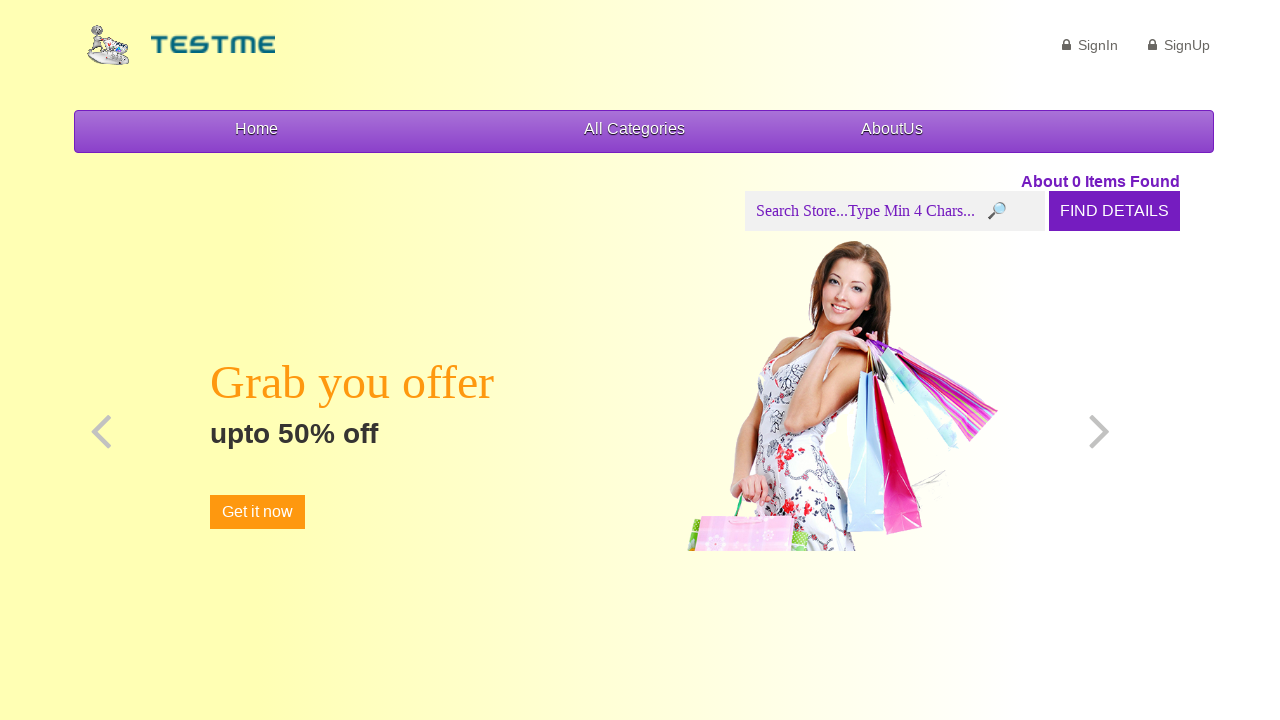

Hovered over first menu item (Contact/location menu) at (892, 128) on xpath=//*[@id='menu3']/li[3]/a/span
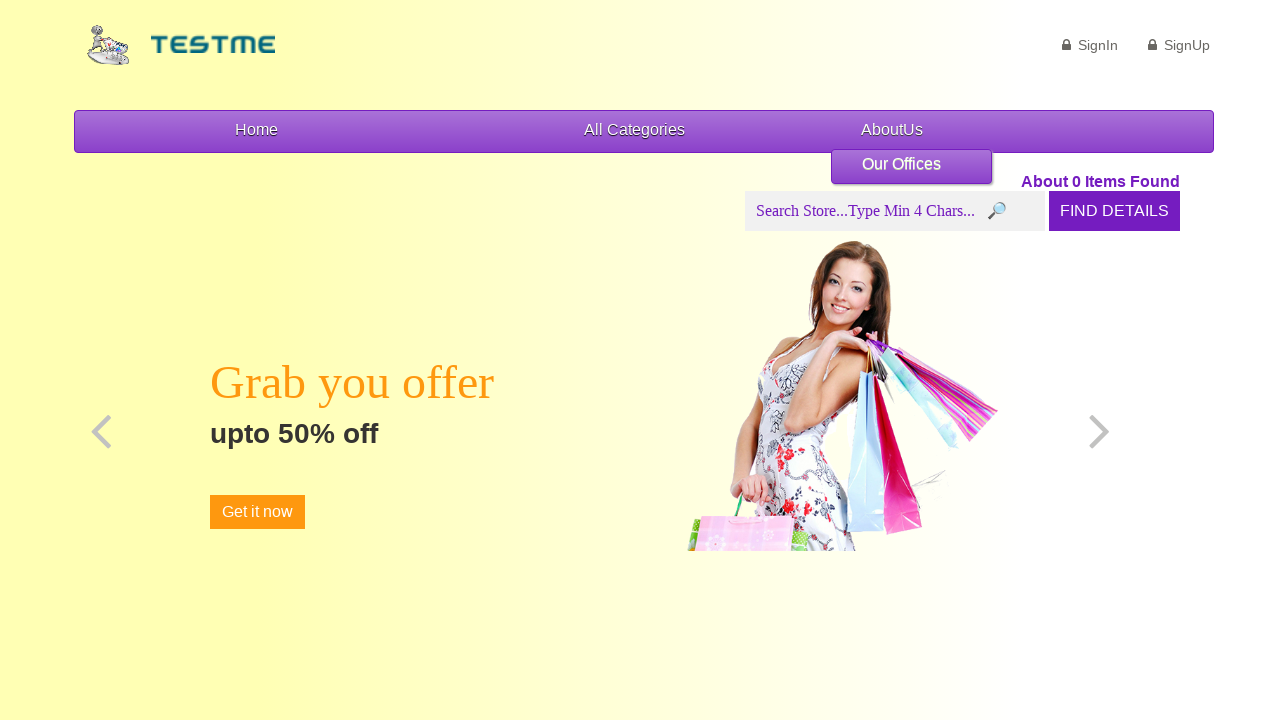

Waited for submenu to appear
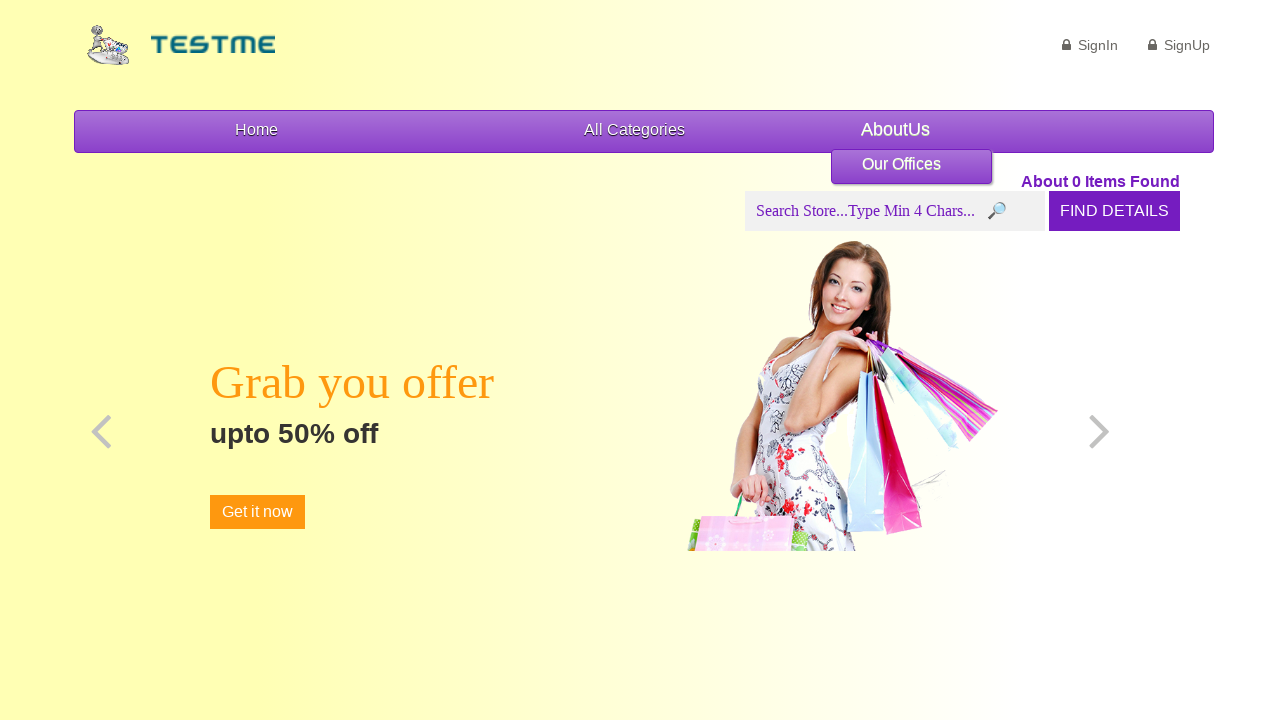

Hovered over submenu item at (902, 164) on xpath=//*[@id='menu3']/li[3]/ul/li/a/span
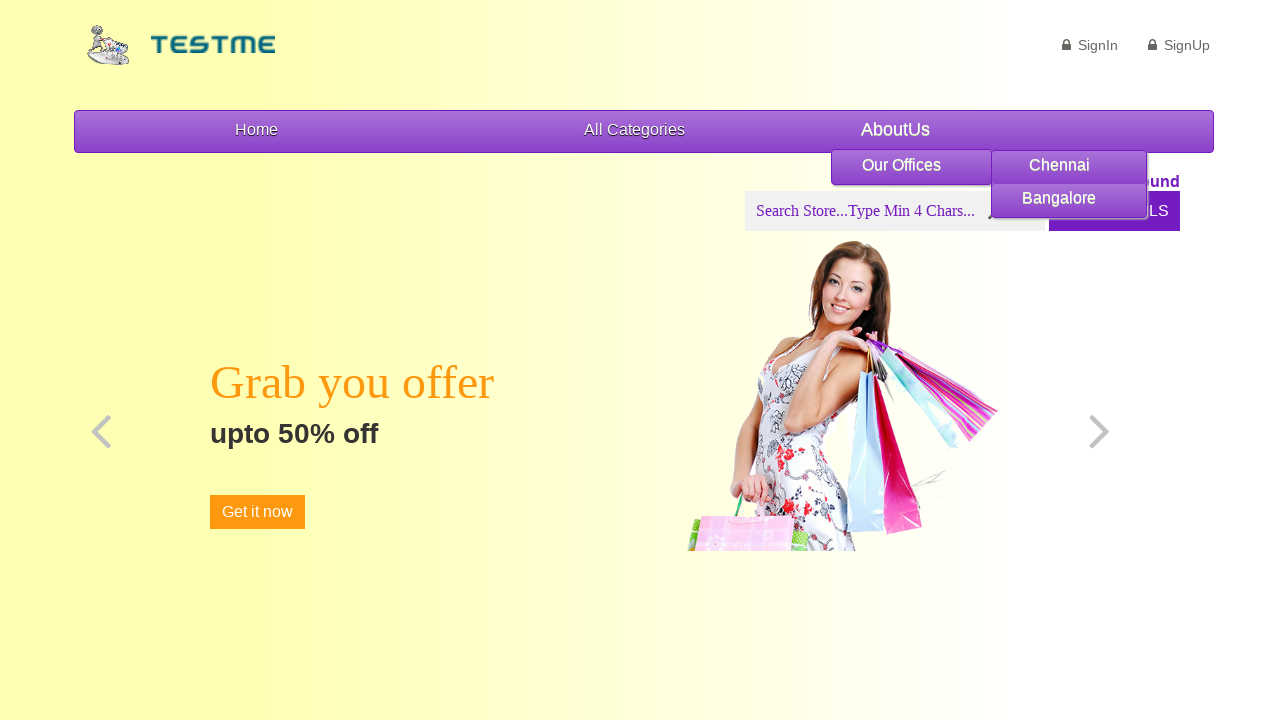

Waited for nested submenu to appear
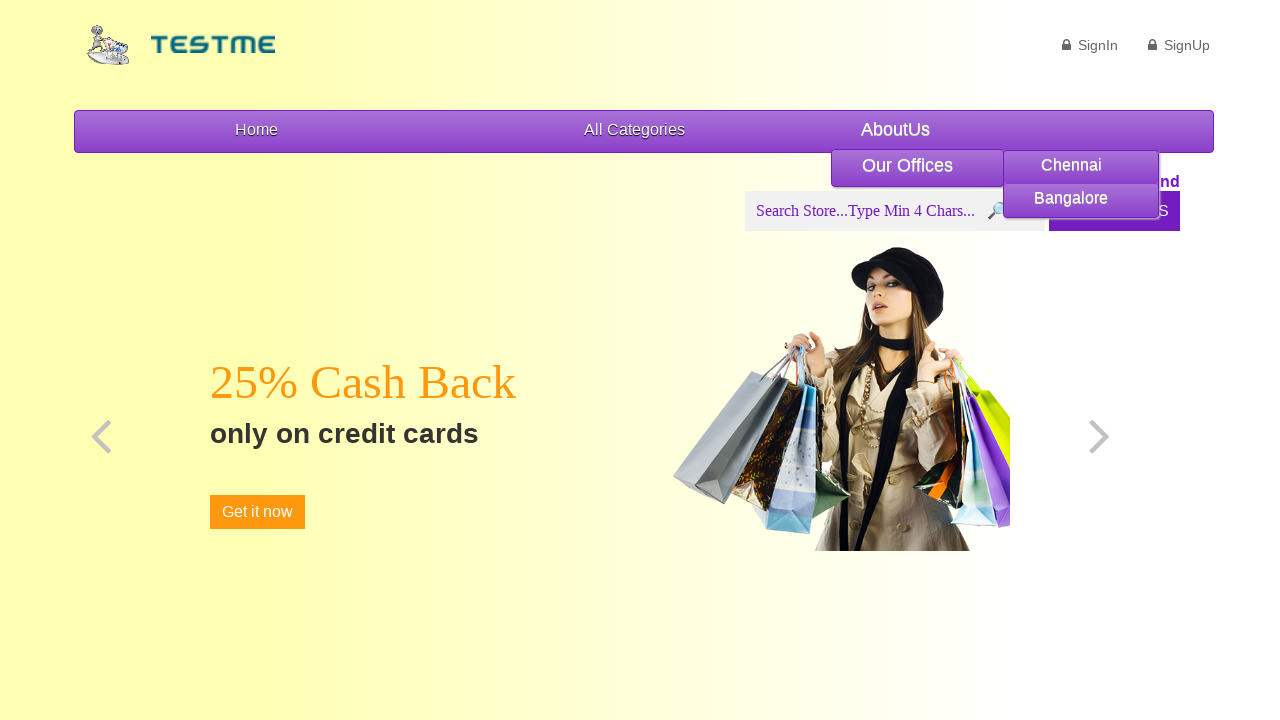

Hovered over Bangalore option in nested submenu at (1071, 198) on xpath=//*[@id='menu3']/li[3]/ul/li/ul/li[2]/a/span
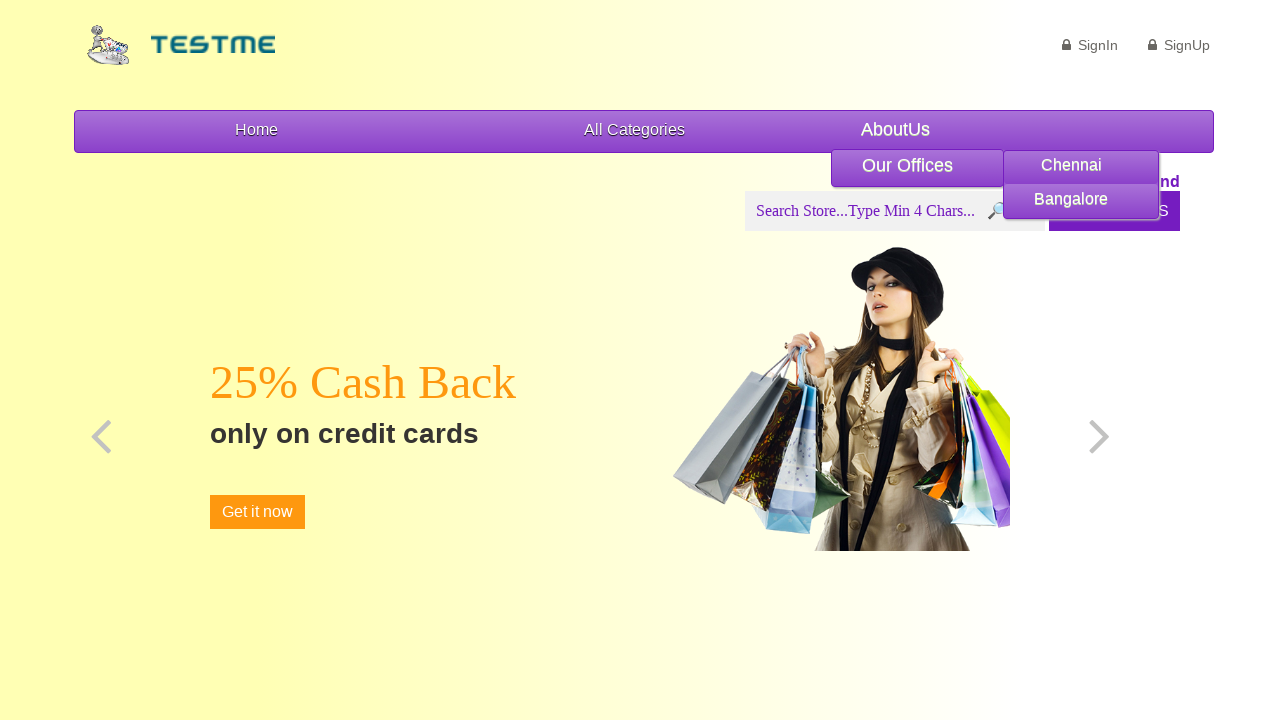

Waited before clicking Bangalore option
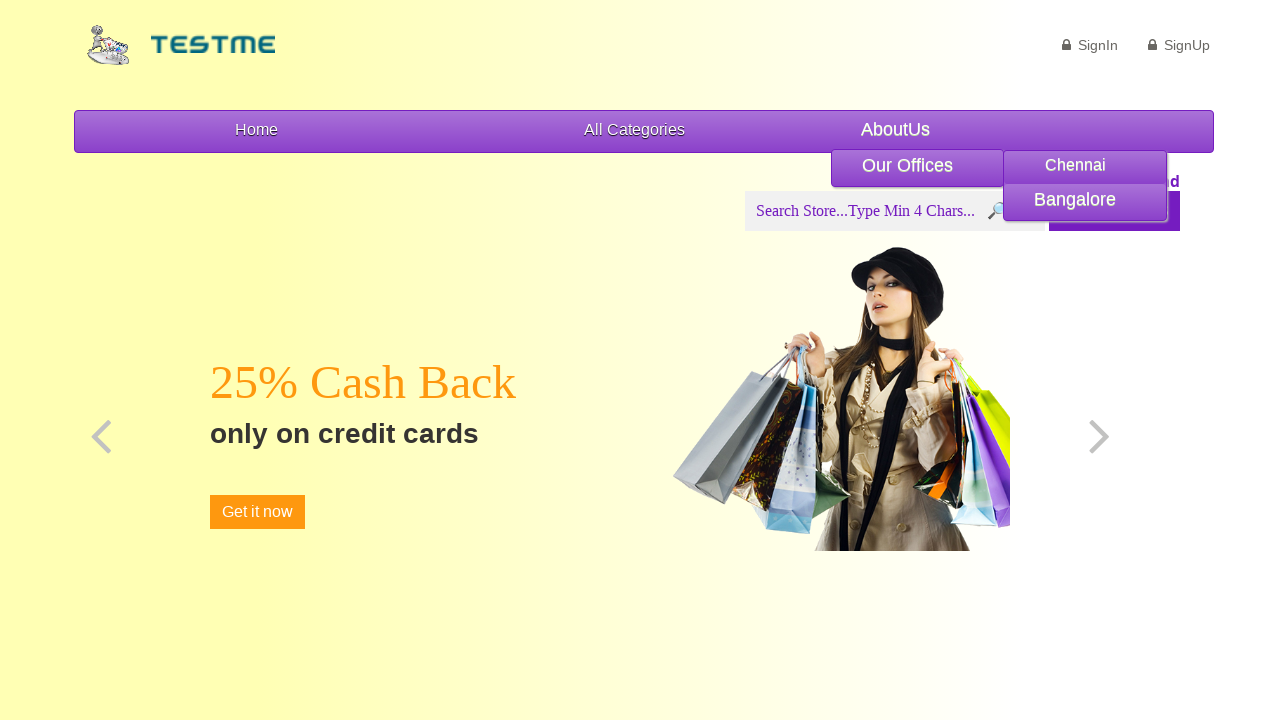

Clicked Bangalore contact location option at (1075, 199) on xpath=//*[@id='menu3']/li[3]/ul/li/ul/li[2]/a/span
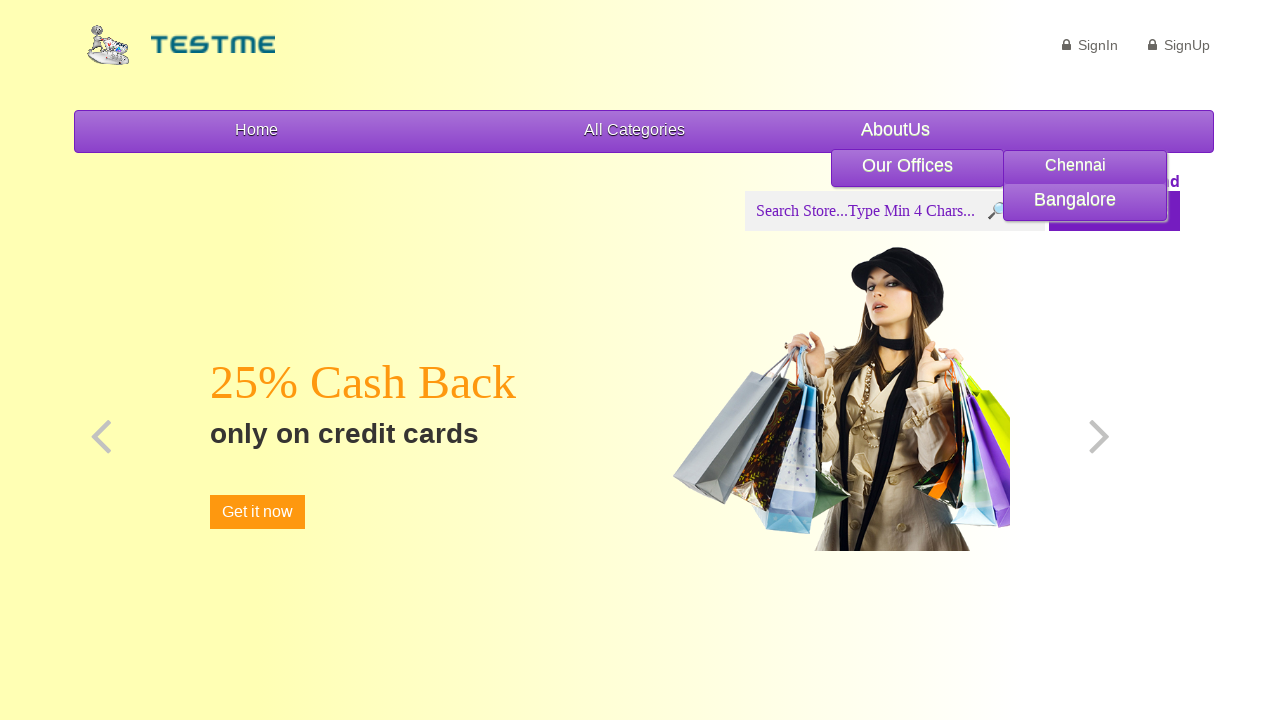

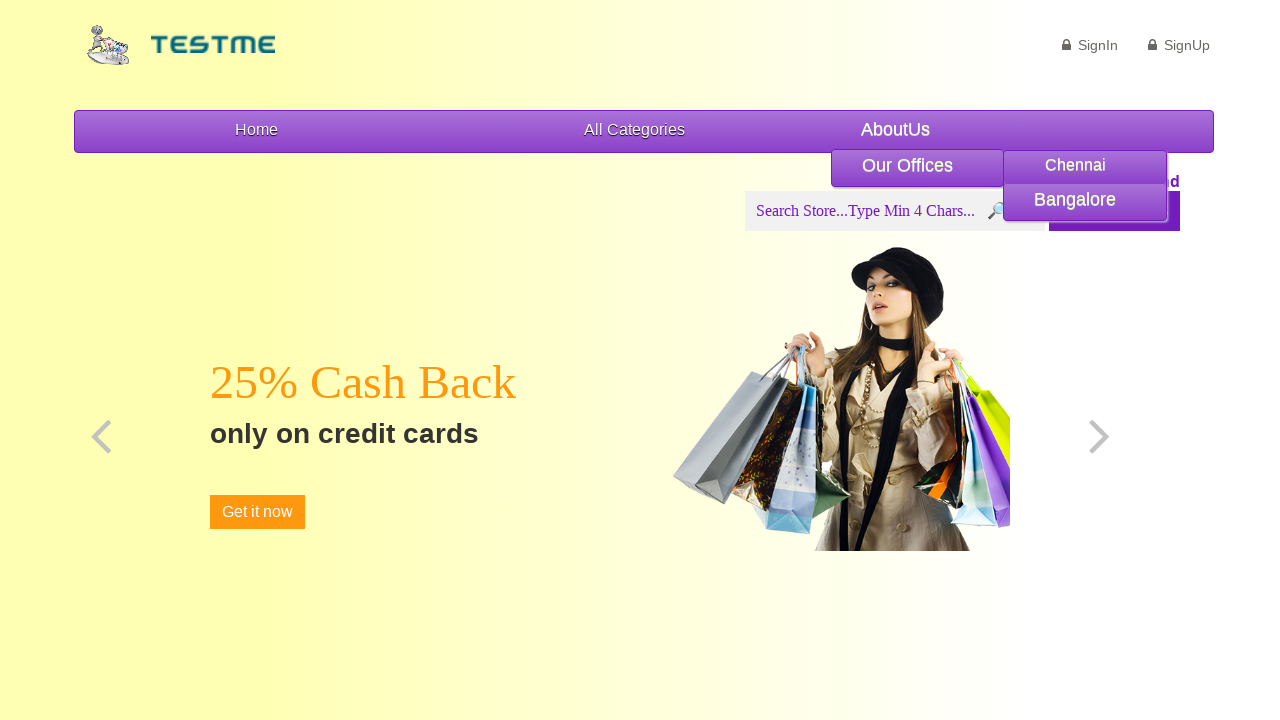